Tests autosuggestive dropdown functionality by typing partial text and selecting a specific option from the suggestions

Starting URL: https://rahulshettyacademy.com/dropdownsPractise/

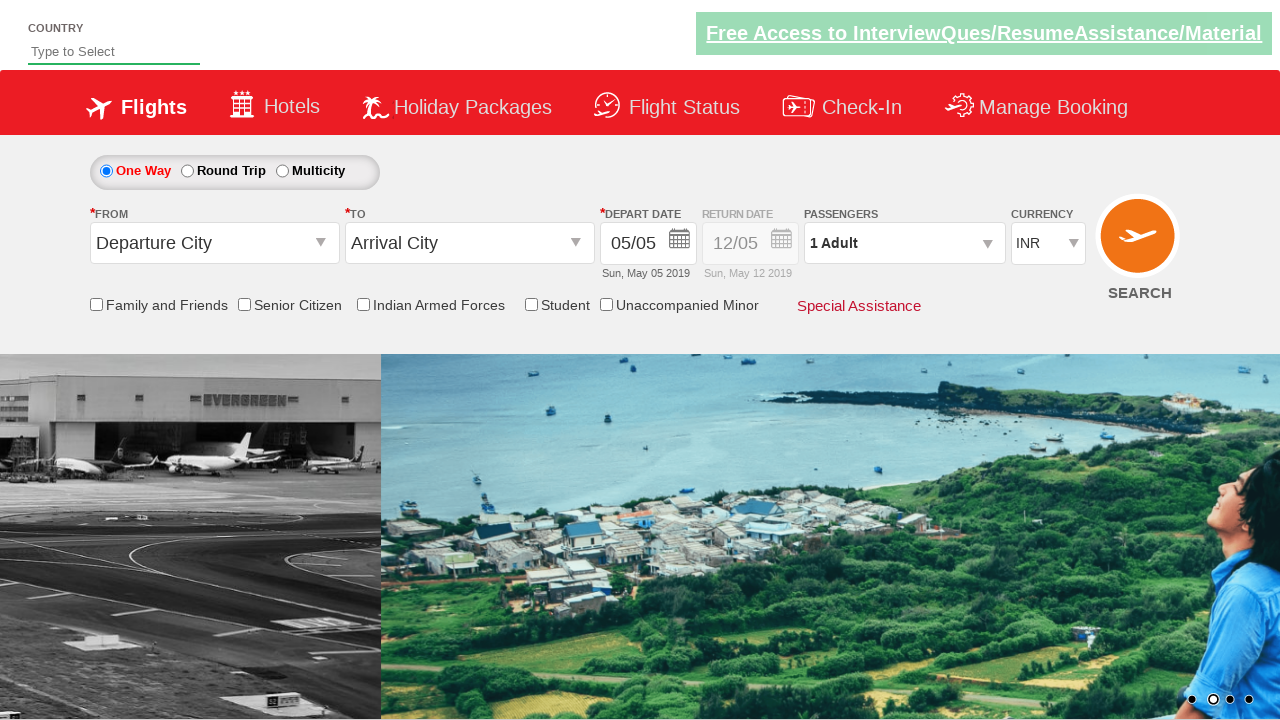

Typed 'ind' in autosuggest field on input#autosuggest
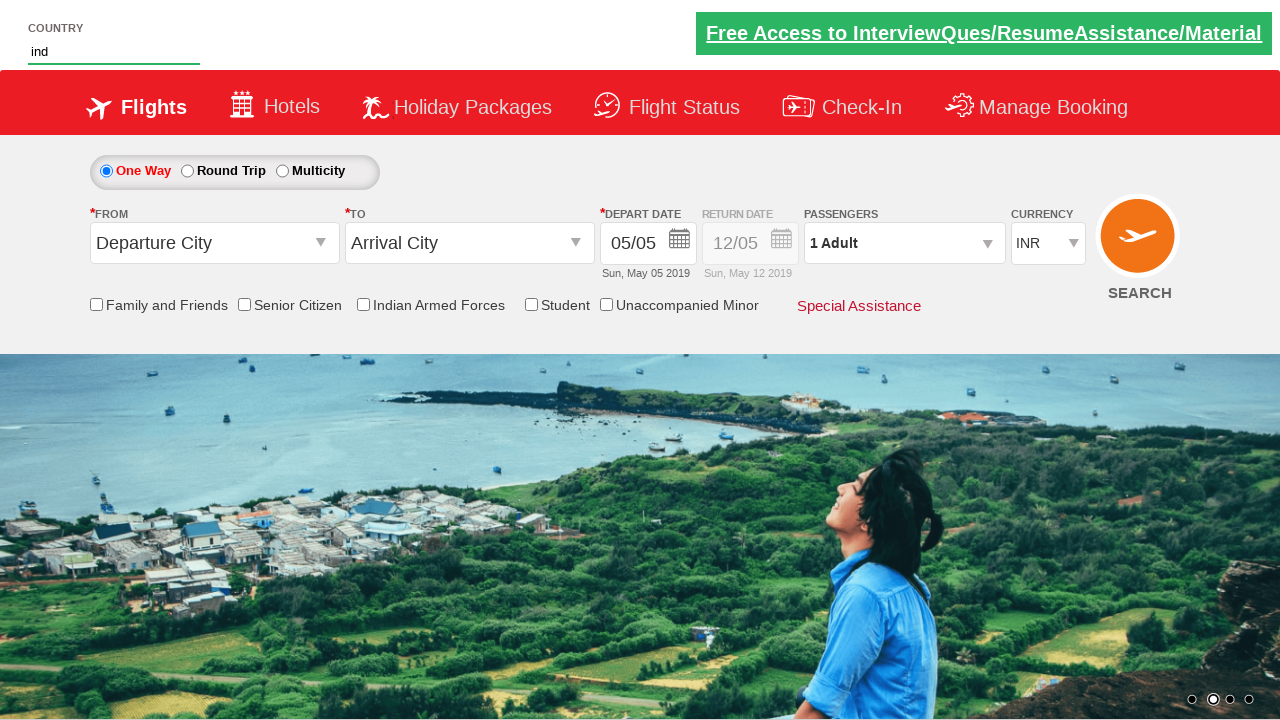

Waited for suggestions dropdown to appear
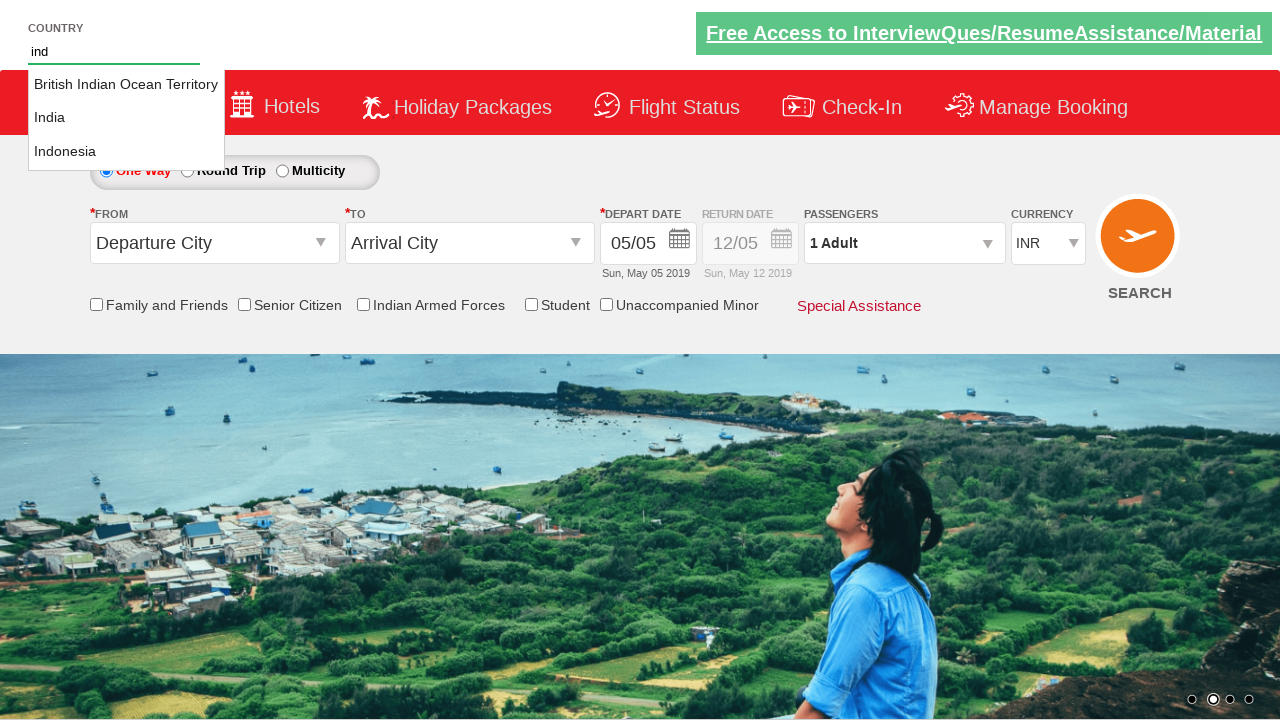

Retrieved all suggestion items from dropdown
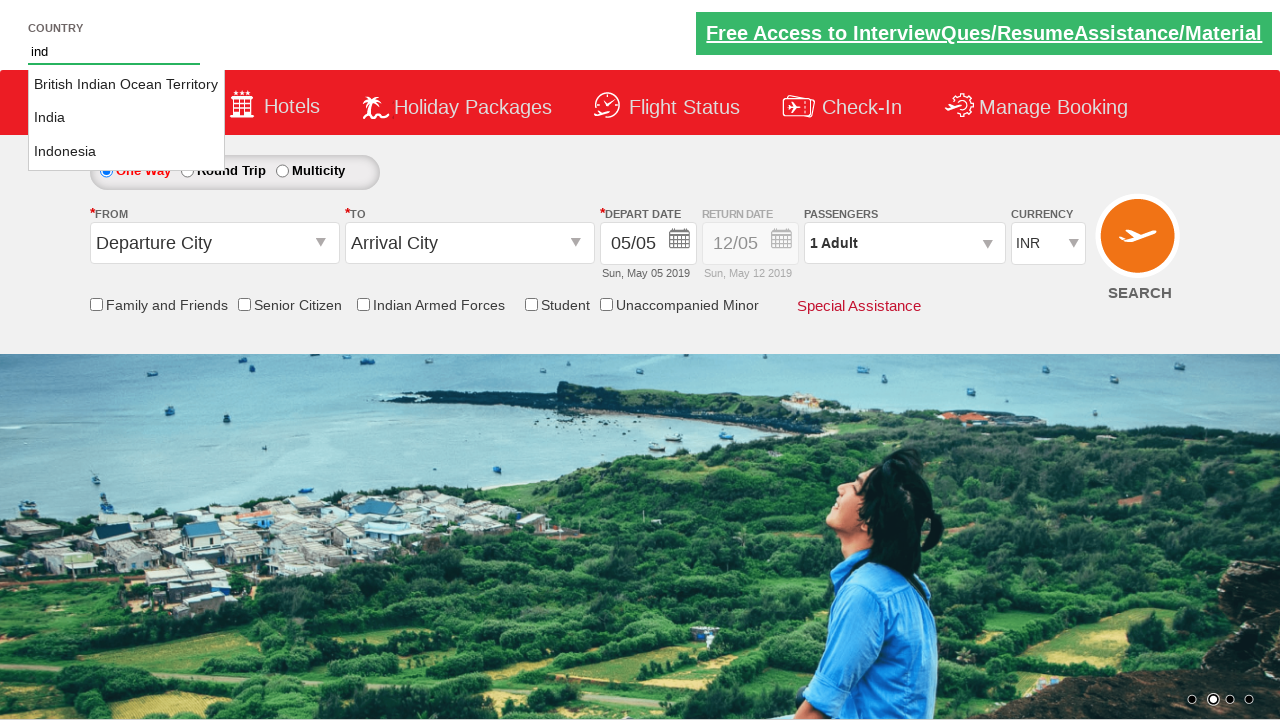

Selected 'India' from autosuggestive dropdown options at (126, 118) on li.ui-menu-item >> nth=1
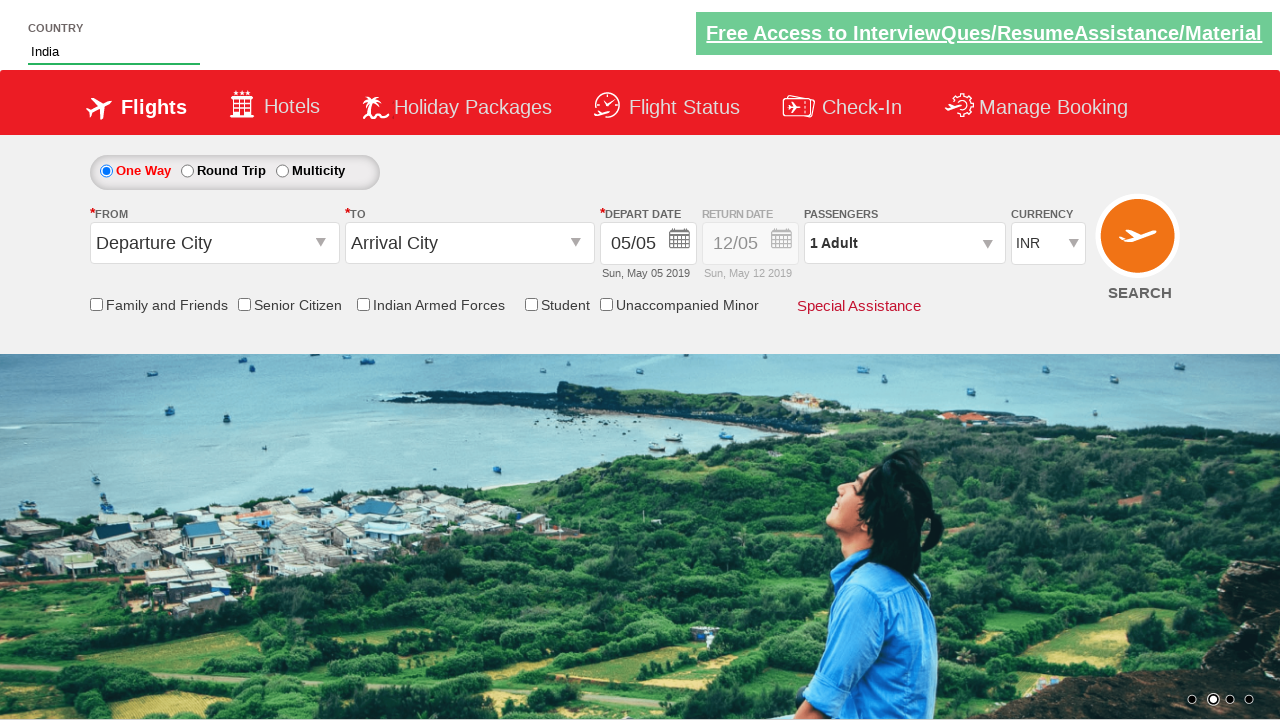

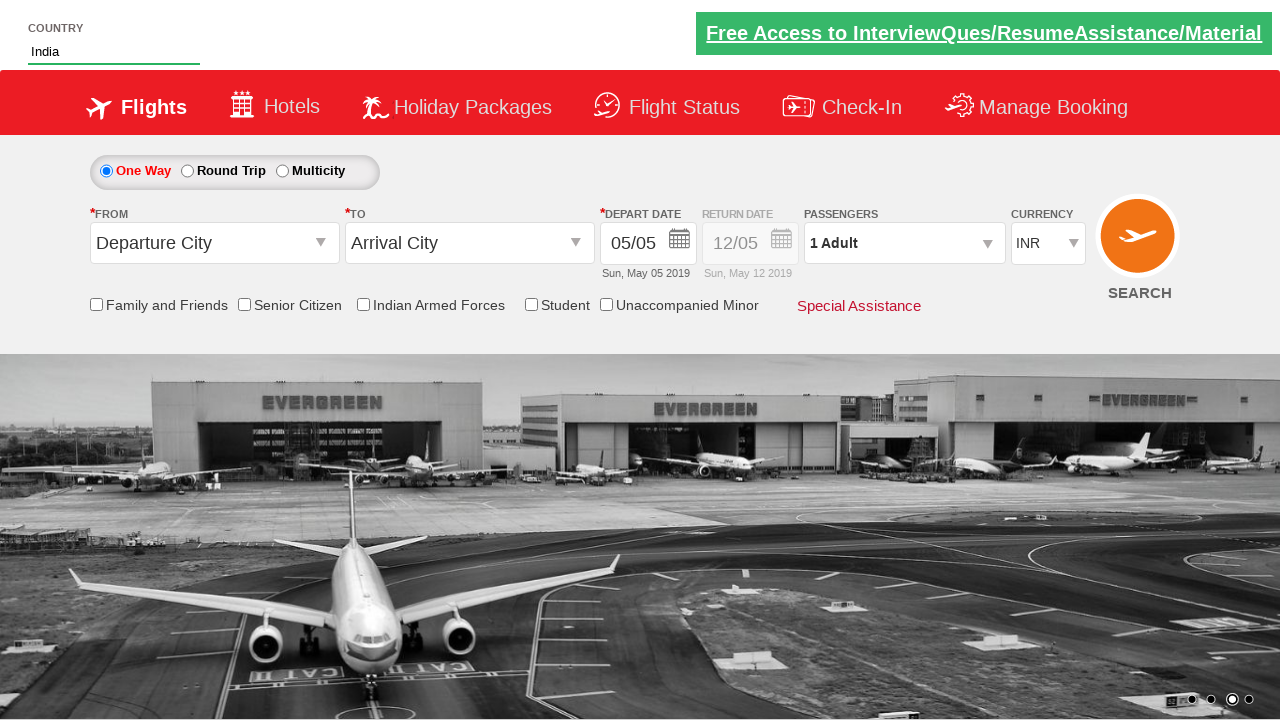